Verifies CSS properties (font-size, font-family, color) of a paragraph element with class w3-pink on a locators test page

Starting URL: https://kristinek.github.io/site/tasks/locators_different

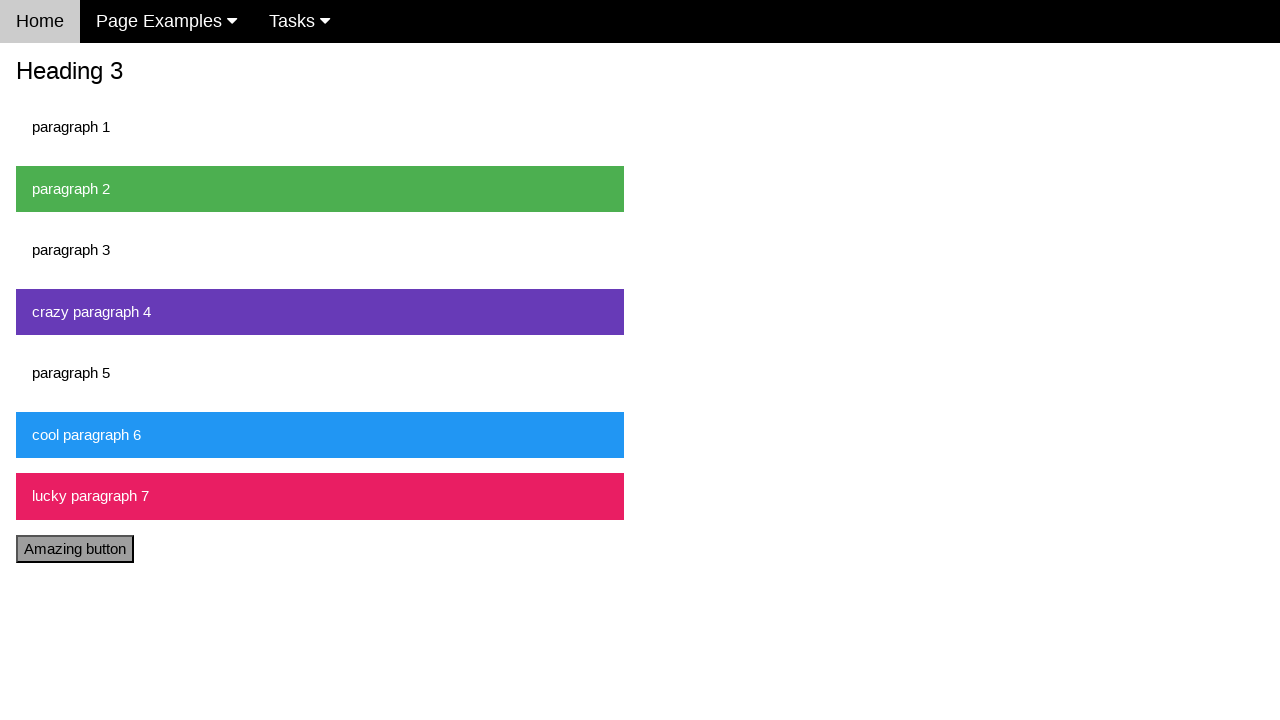

Navigated to locators test page
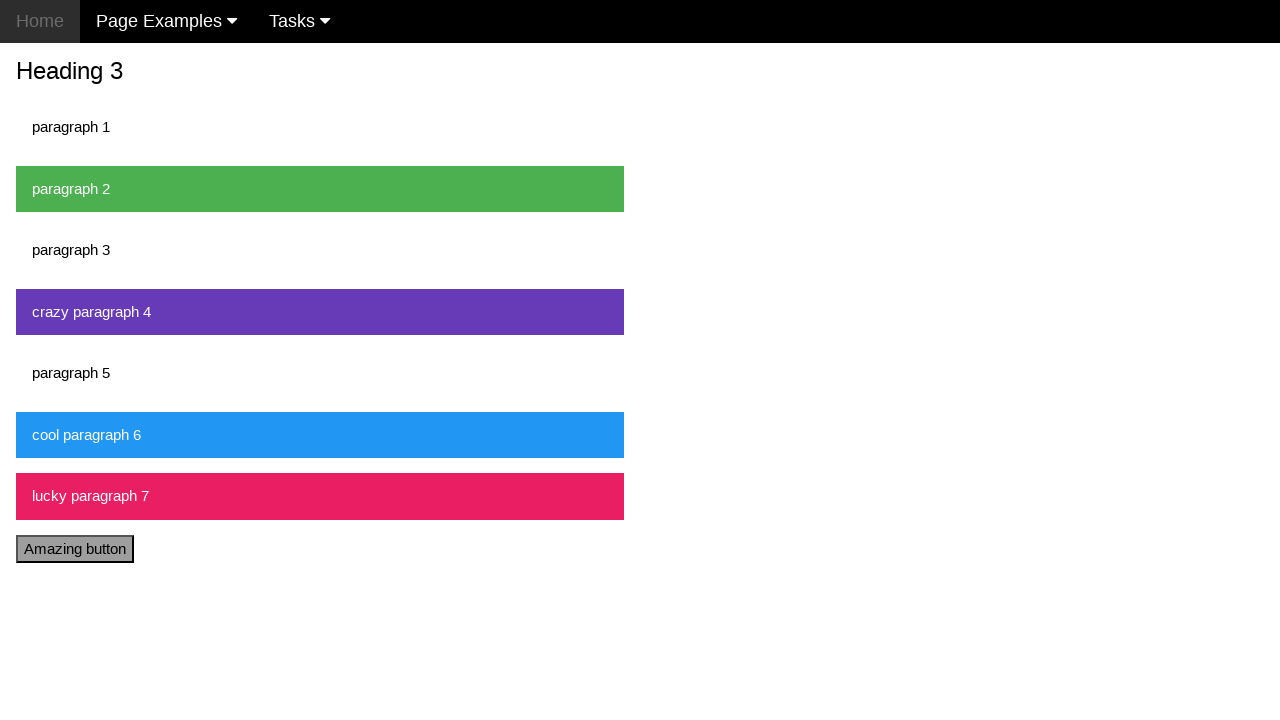

Paragraph element with class w3-pink is visible
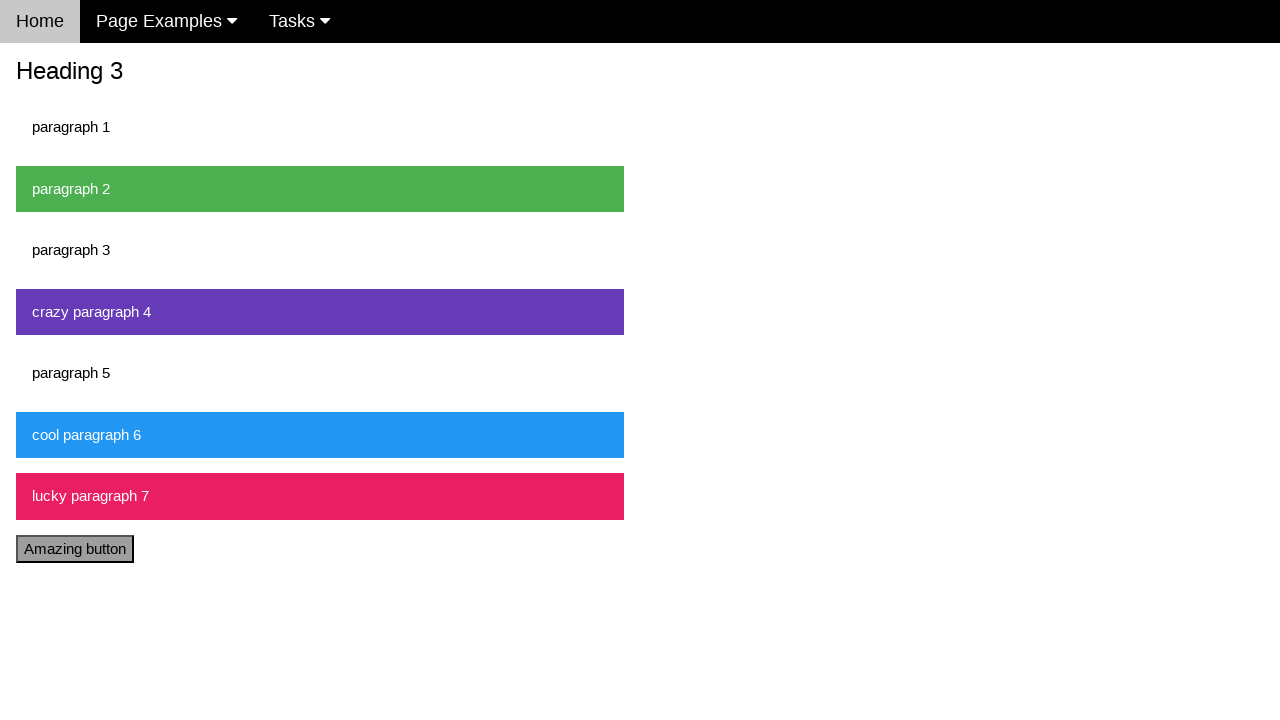

Retrieved font-size CSS property: 15px
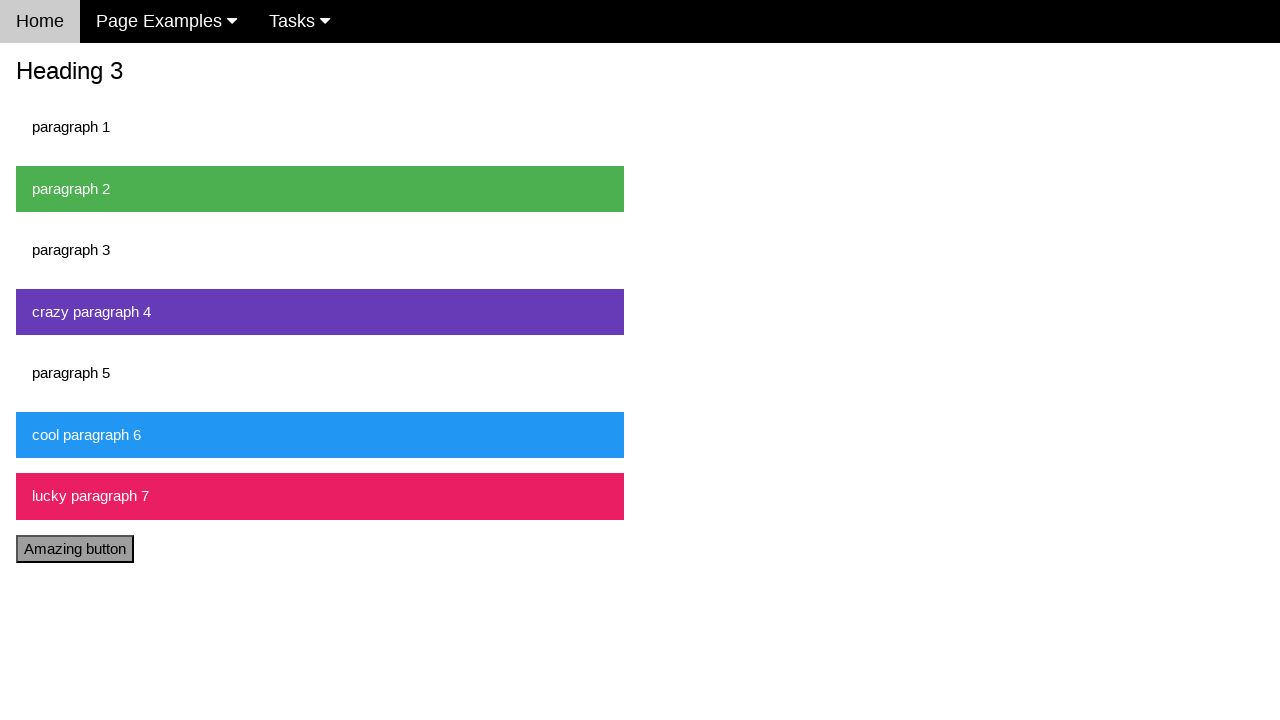

Verified font-size is 15px
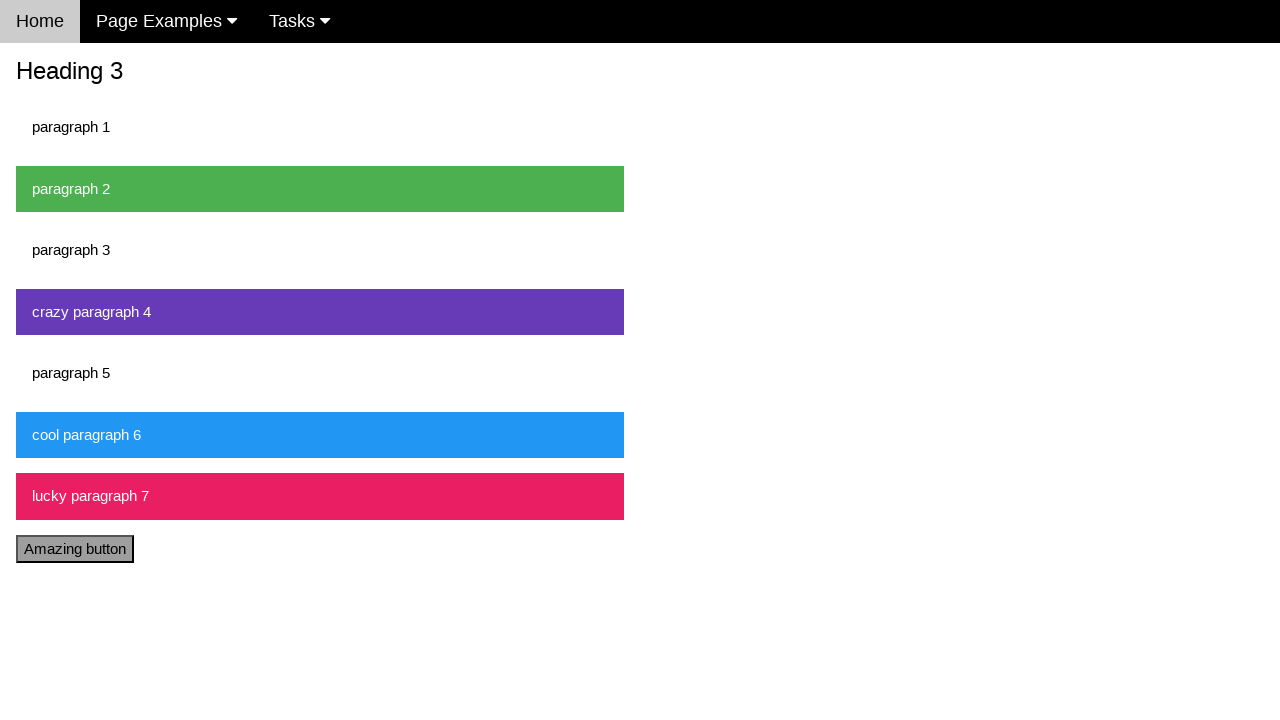

Retrieved font-family CSS property: Verdana, sans-serif
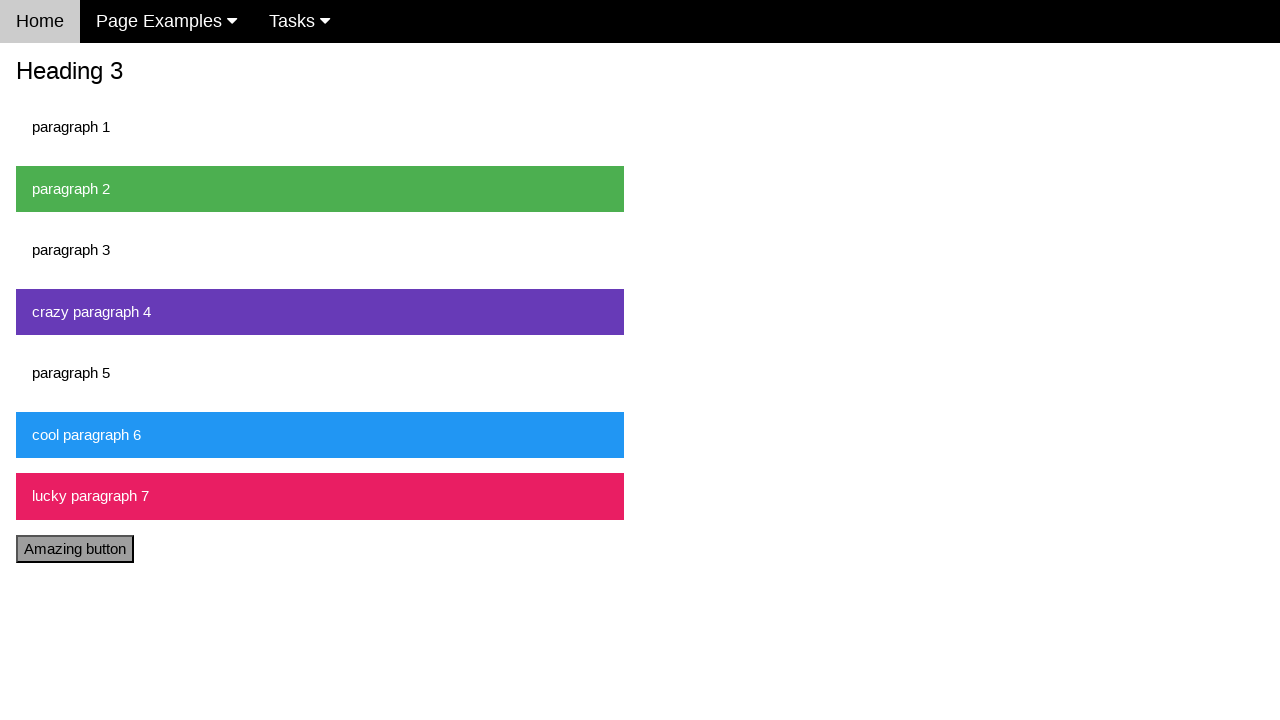

Verified Verdana is in font-family
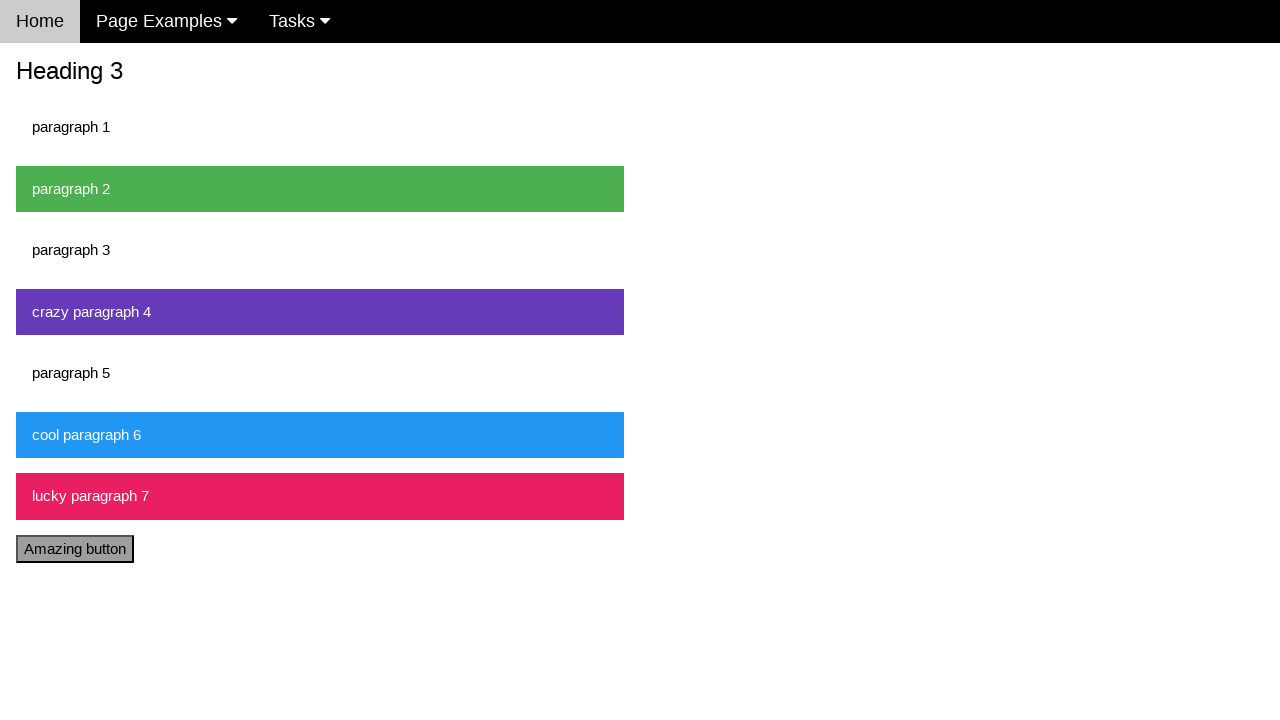

Retrieved color CSS property: rgb(255, 255, 255)
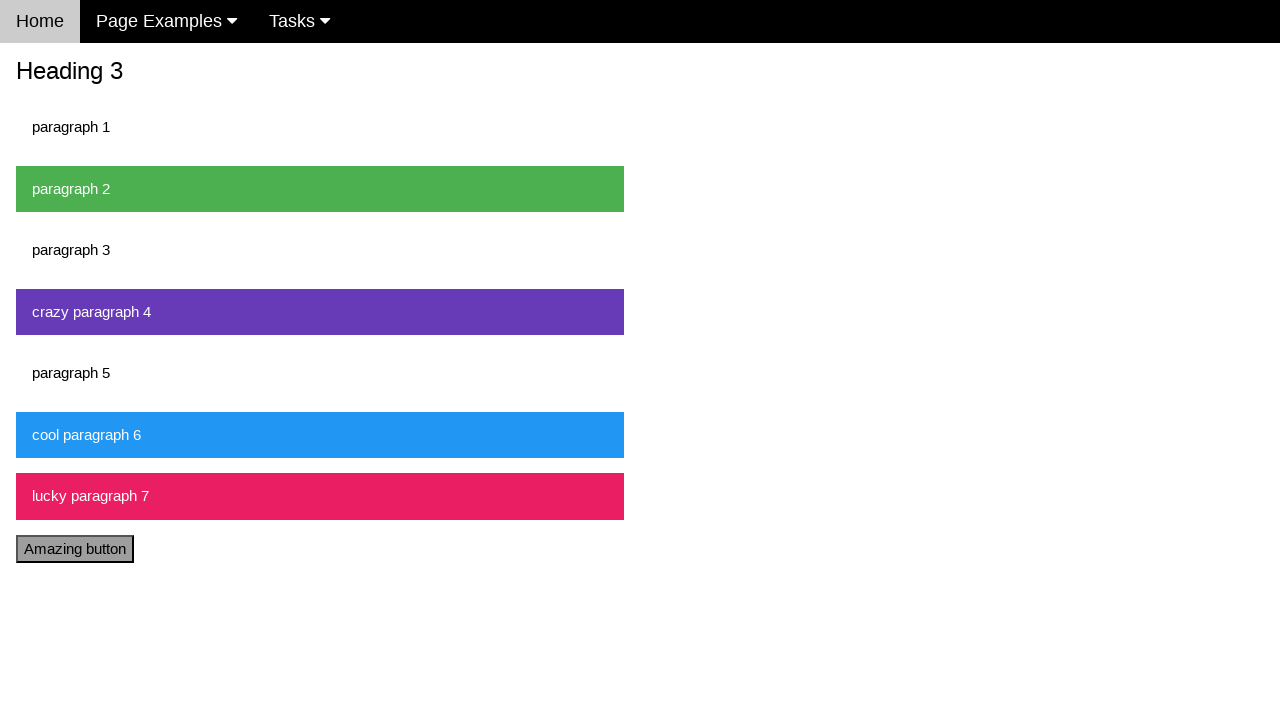

Verified color is white (rgba or rgb)
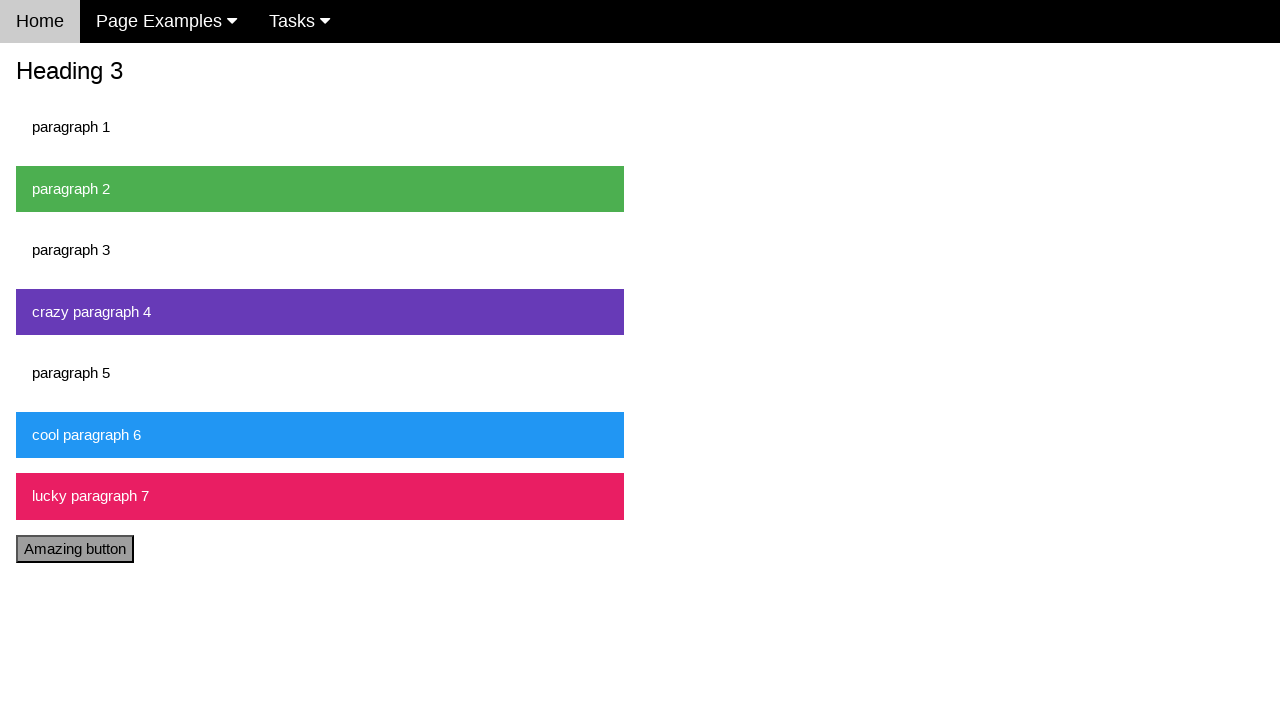

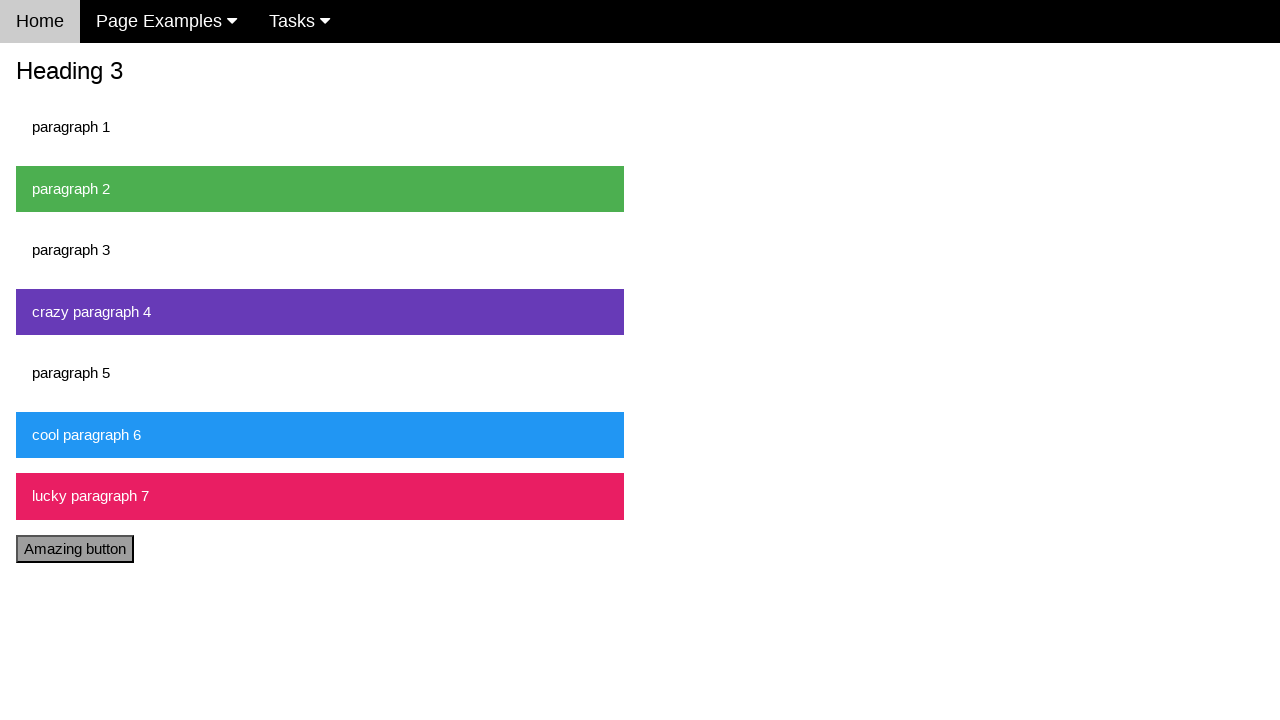